Tests form submission by clicking the submit button and verifying the result

Starting URL: https://www.selenium.dev/selenium/web/web-form.html

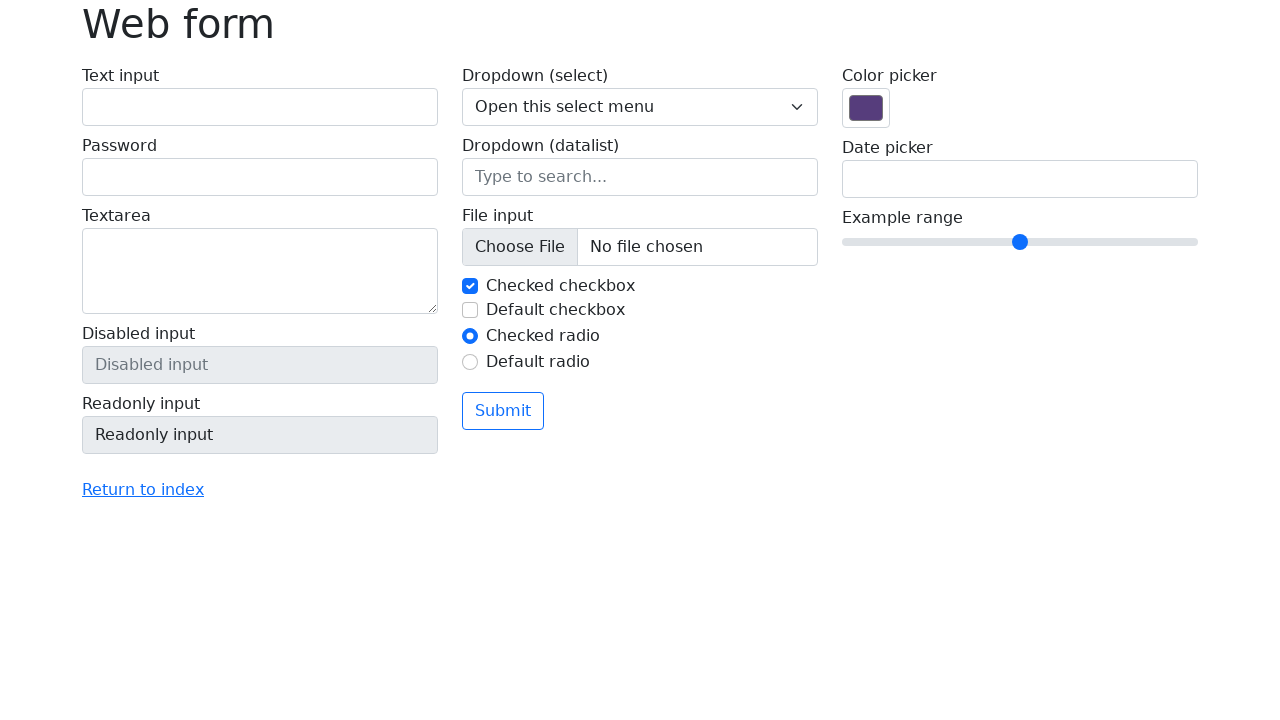

Clicked the submit button at (503, 411) on button
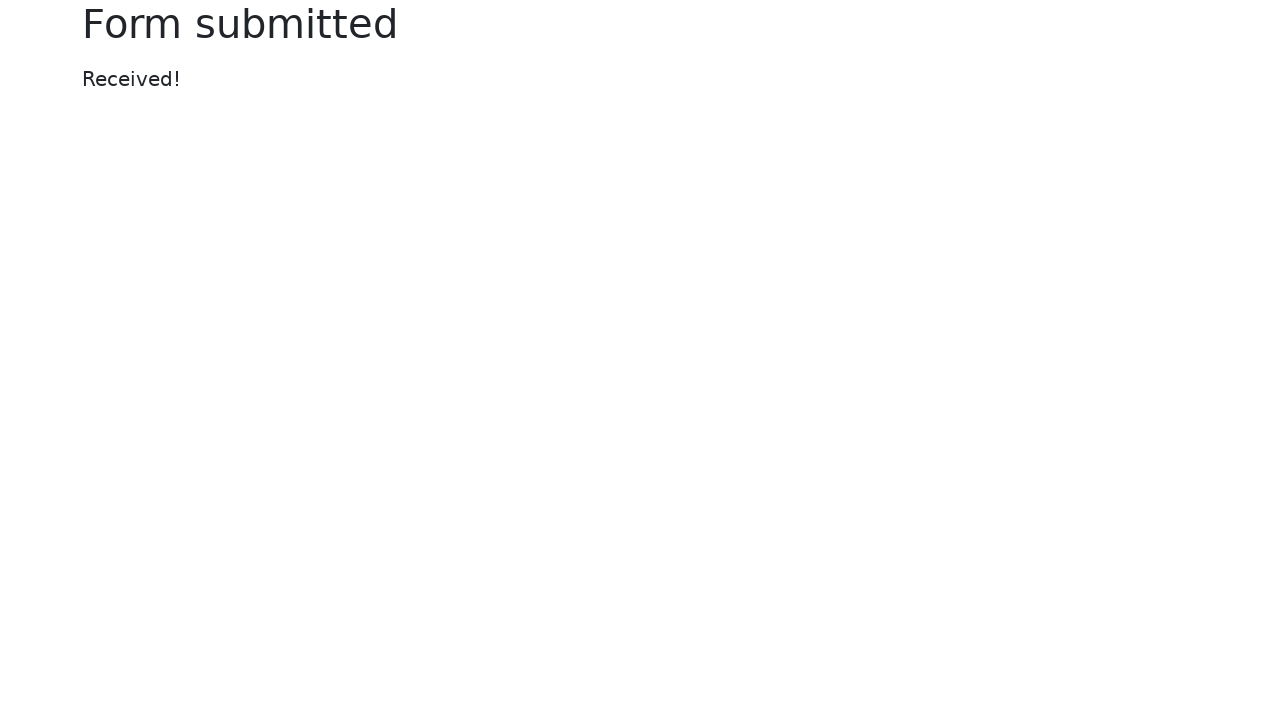

Form submission result page loaded with h1 heading
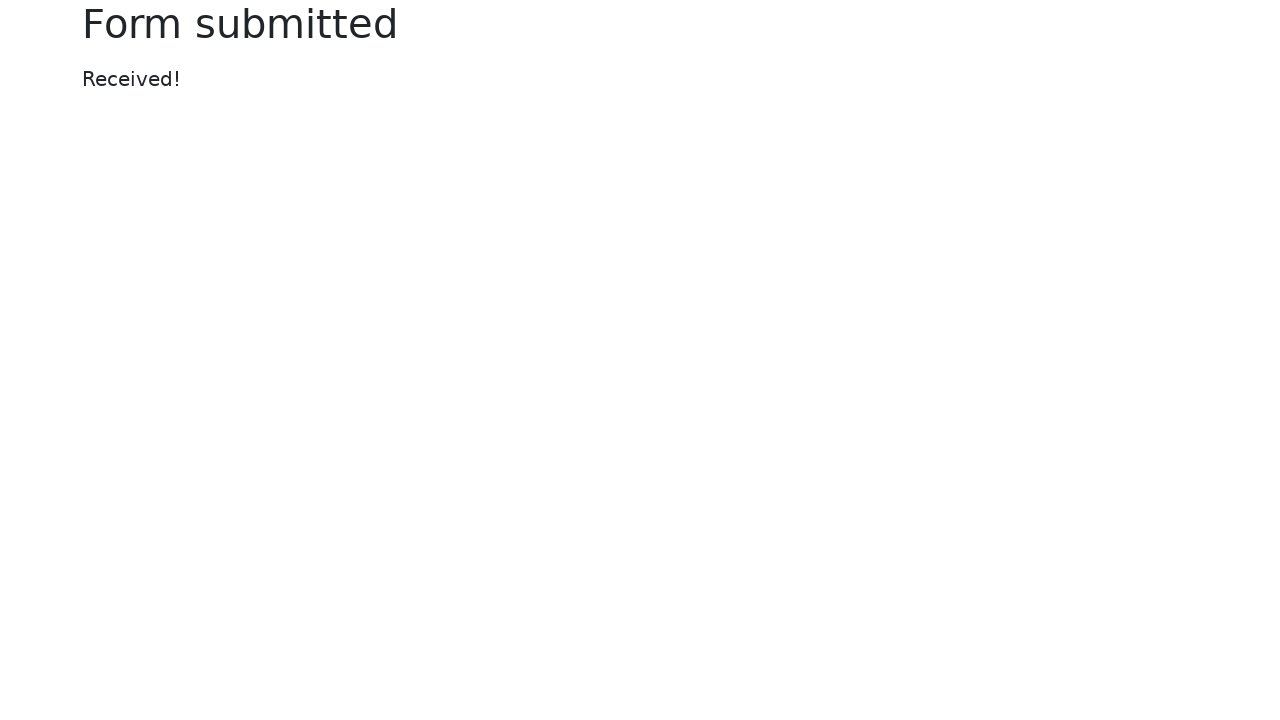

Verified that h1 contains 'Form submitted'
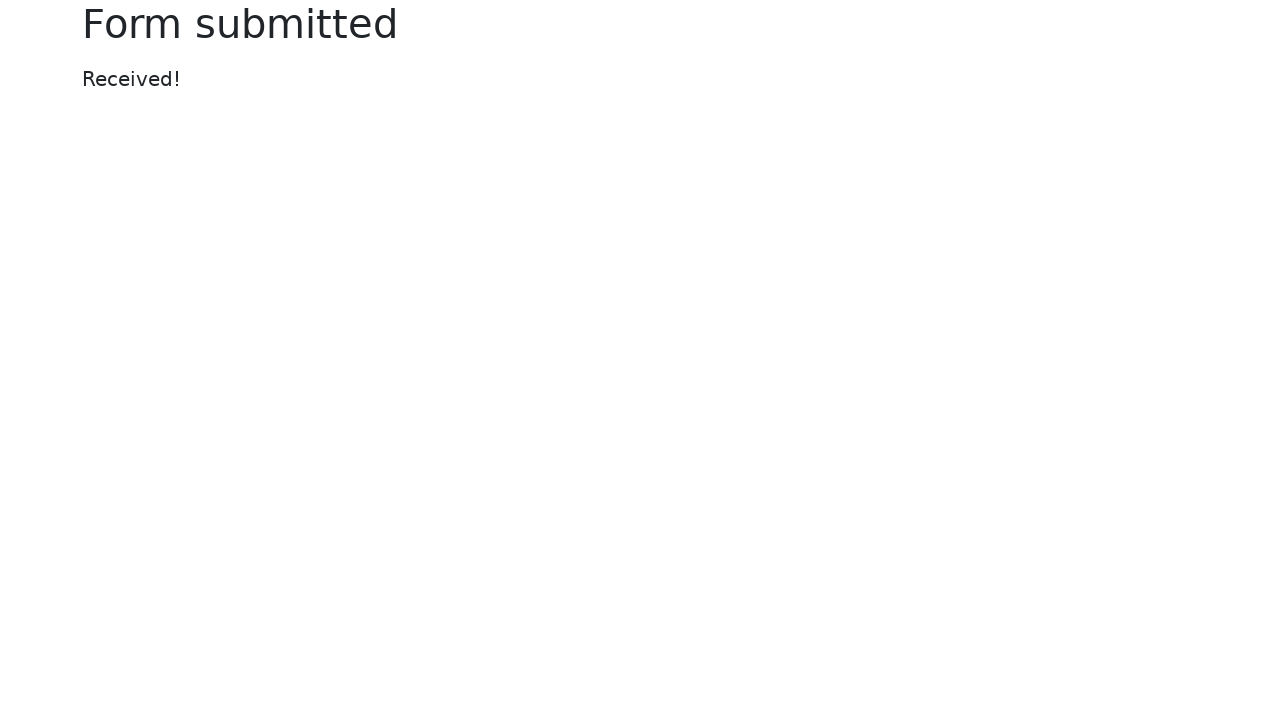

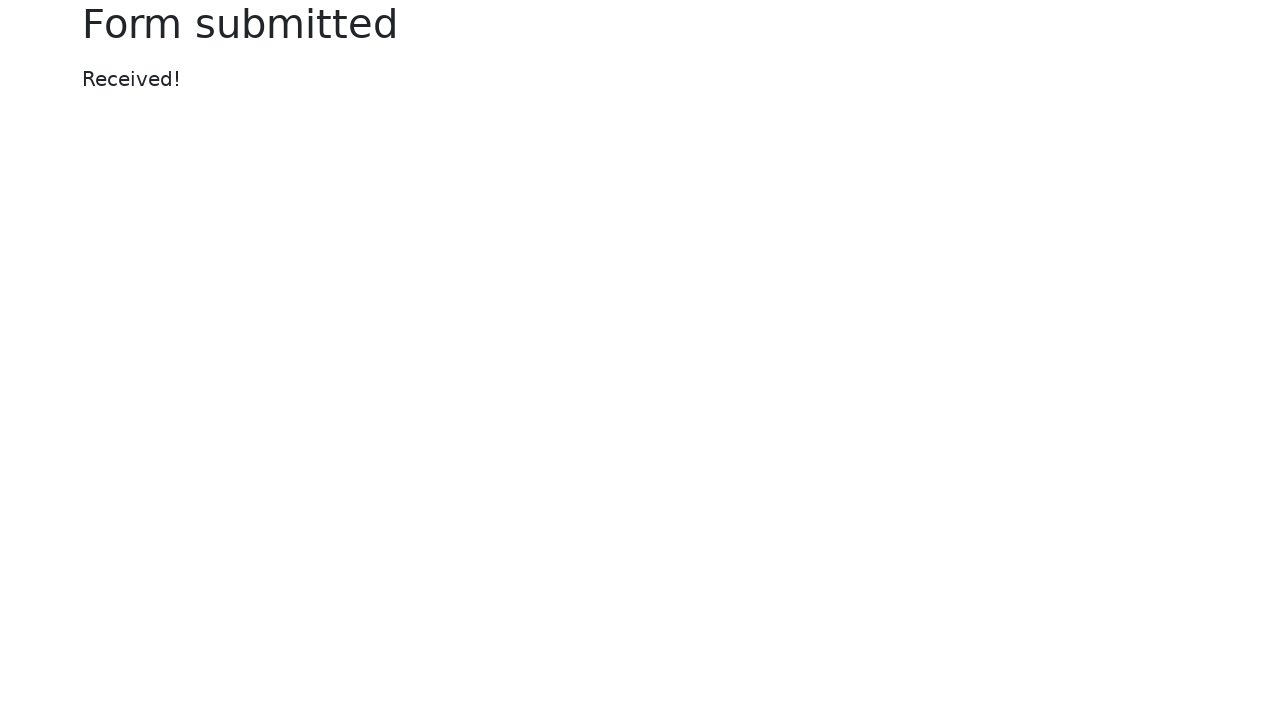